Tests tooltip functionality on a text field by hovering over it and verifying the tooltip text appears correctly

Starting URL: http://demoqa.com/tool-tips

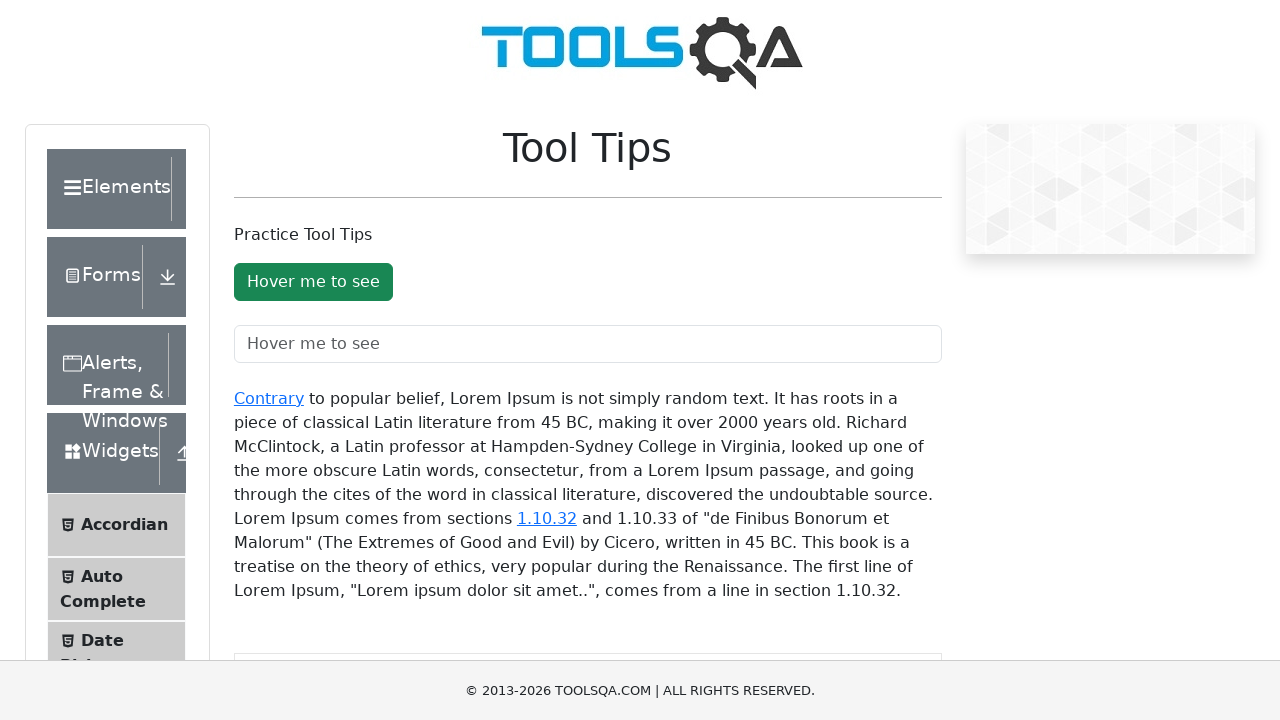

Hovered over the tooltip text field at (588, 344) on #toolTipTextField
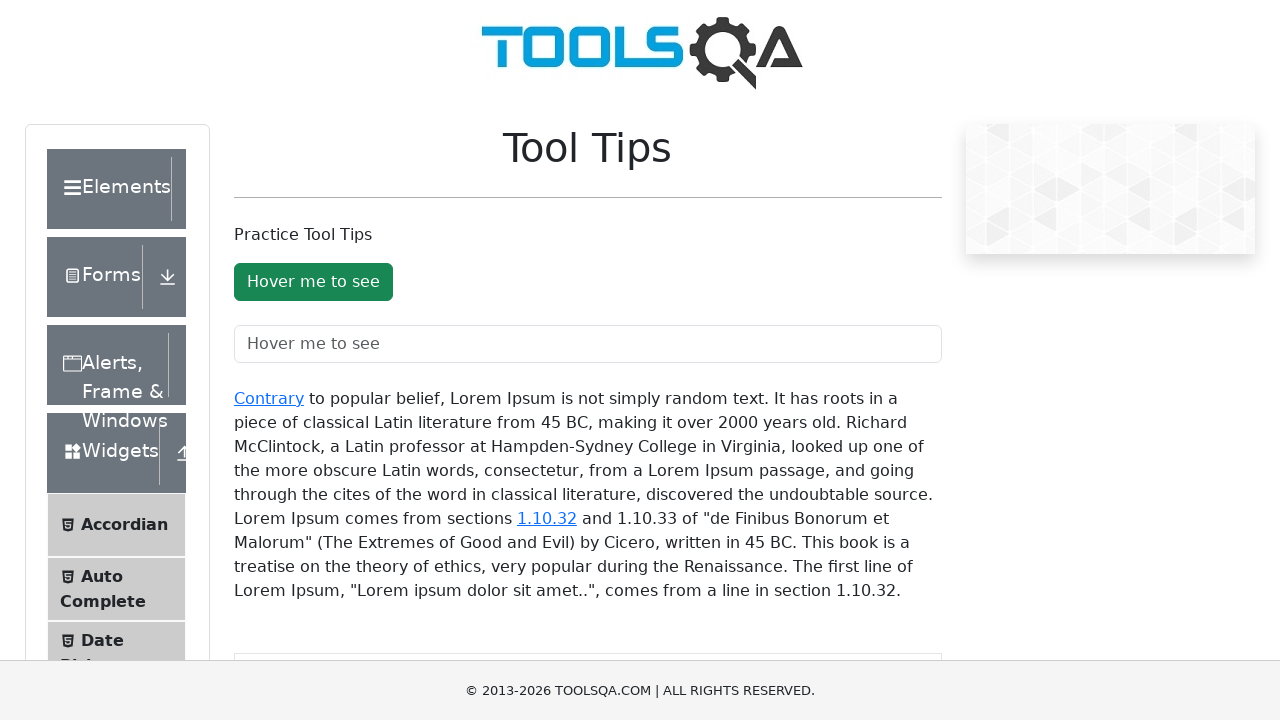

Tooltip appeared after hovering
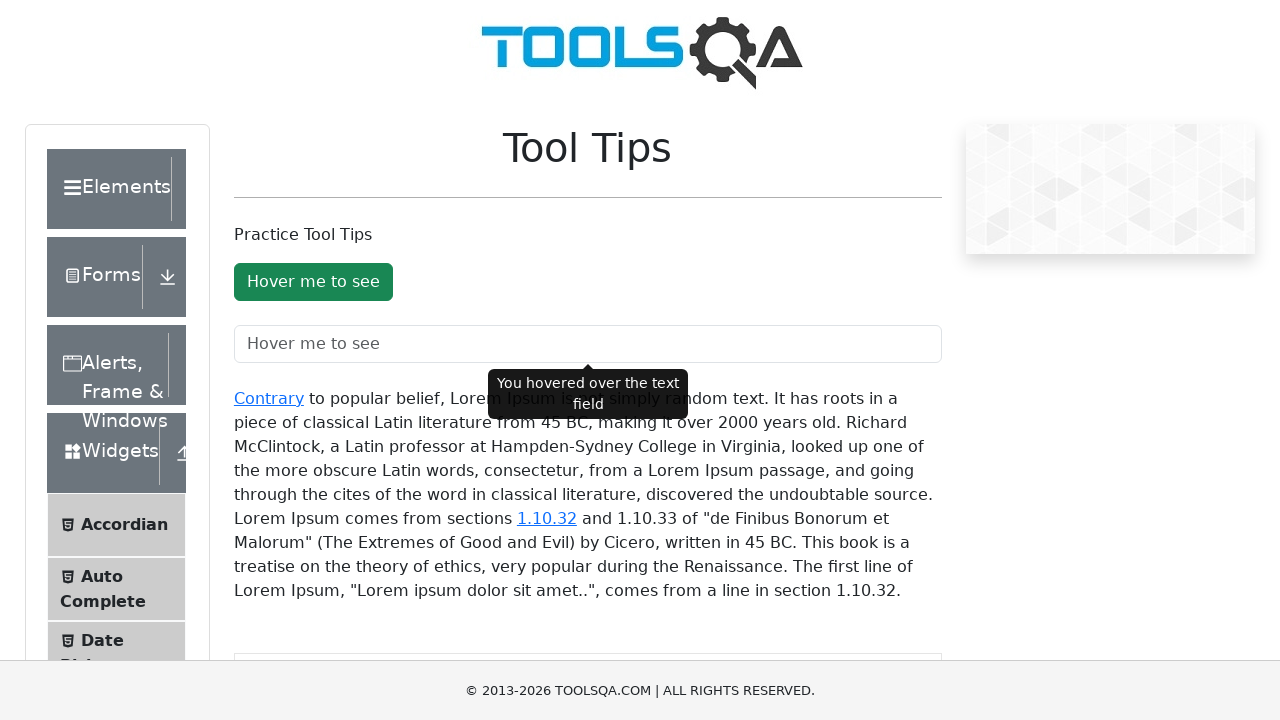

Verified tooltip text is 'You hovered over the text field'
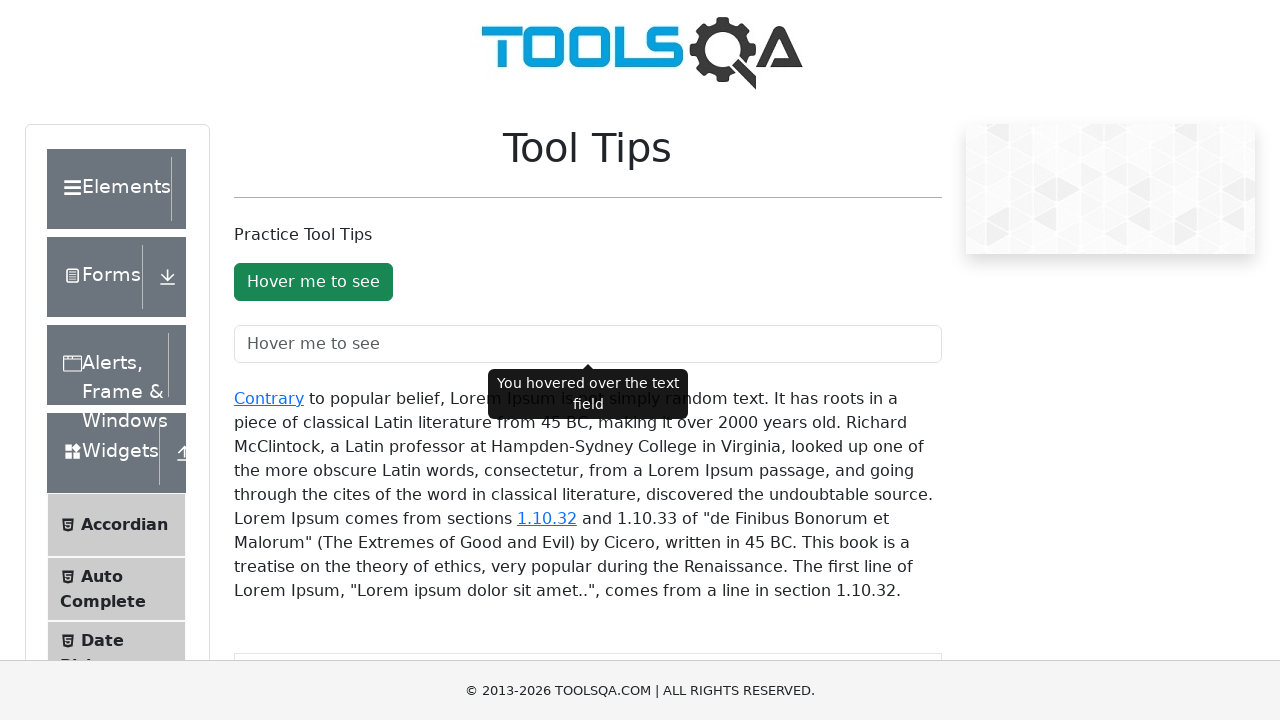

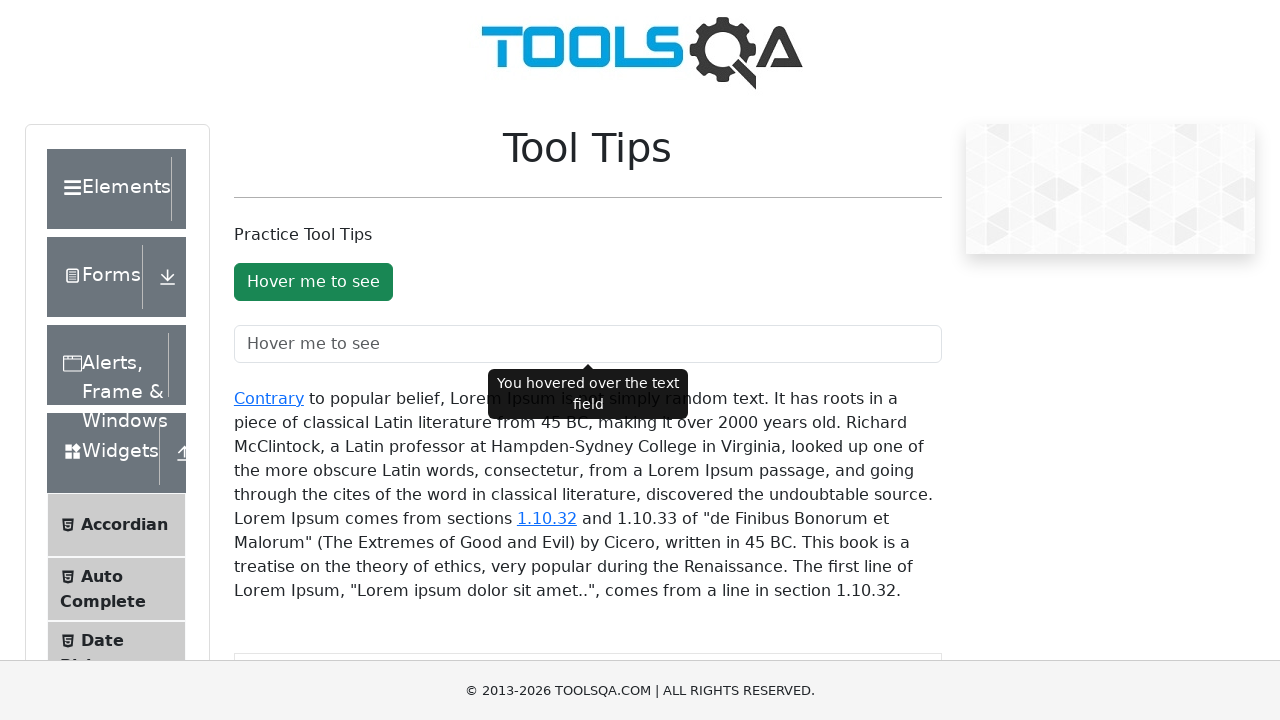